Tests that clicking the account icon in the top panel opens the account modal/sidetray

Starting URL: https://www.ae.com/us/en

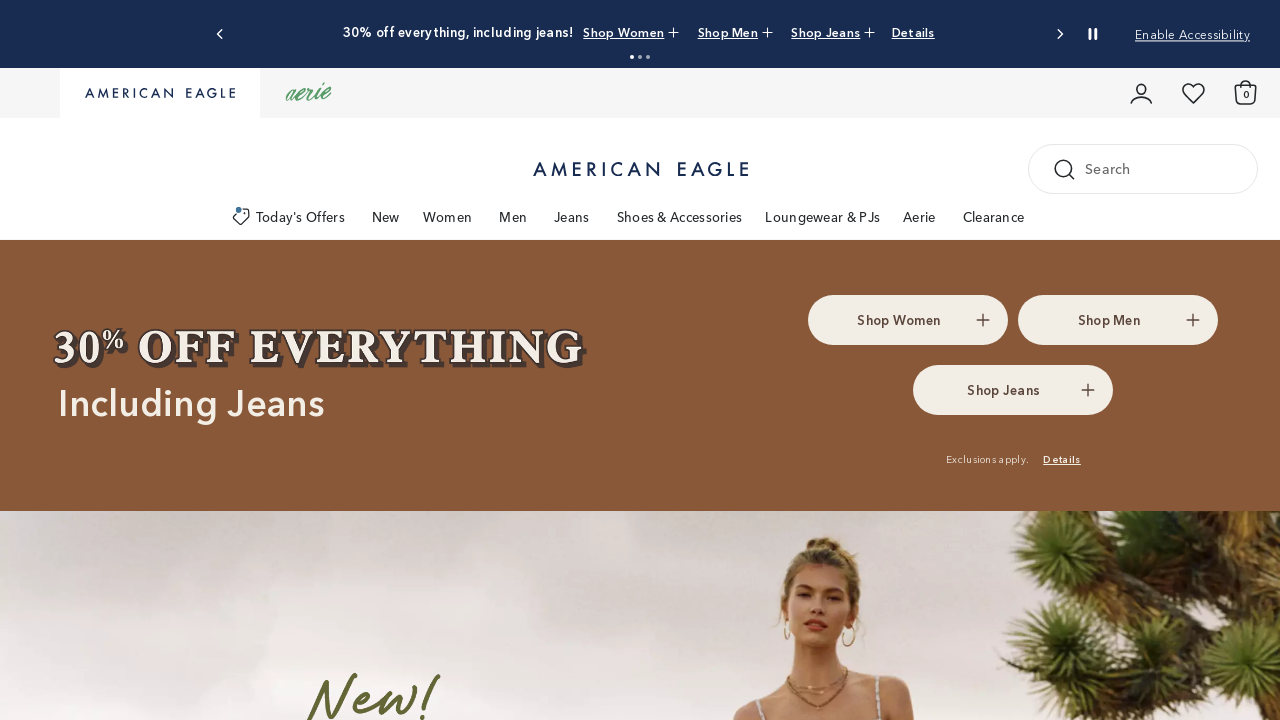

Navigated to https://www.ae.com/us/en
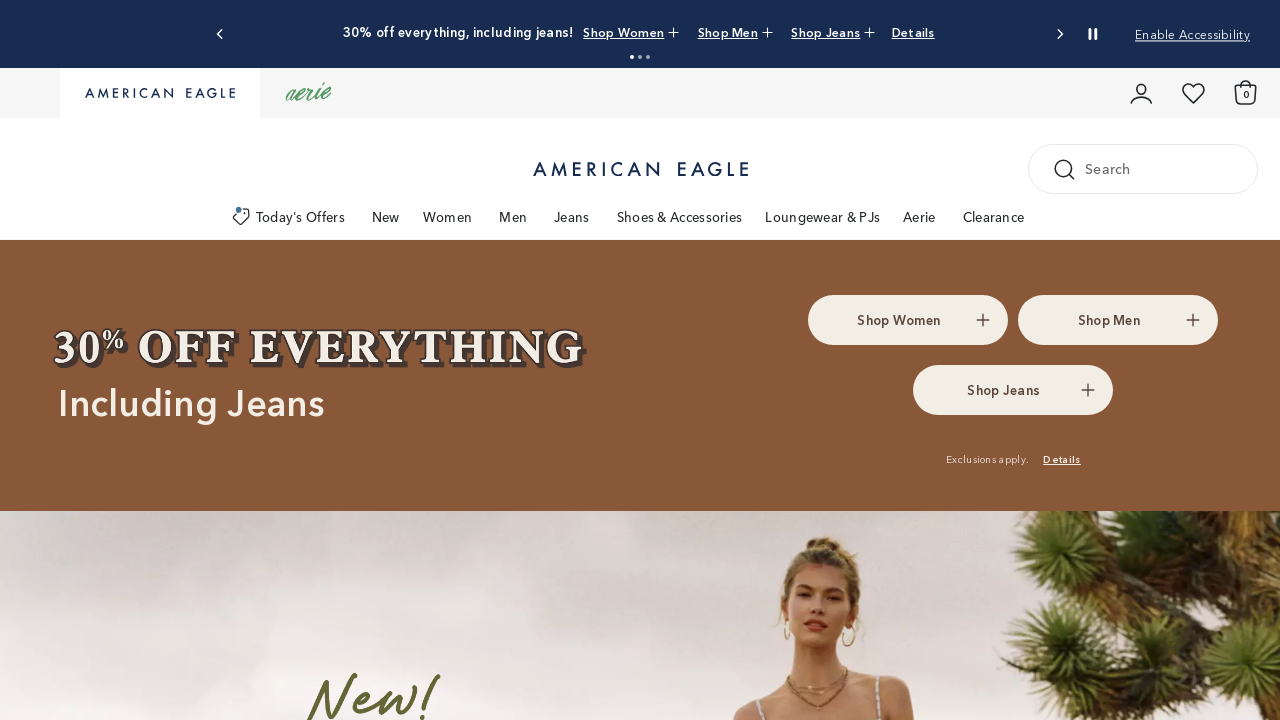

Clicked account icon in top panel at (1142, 92) on a.clickable.qa-show-sidetray-account.sidetray-account
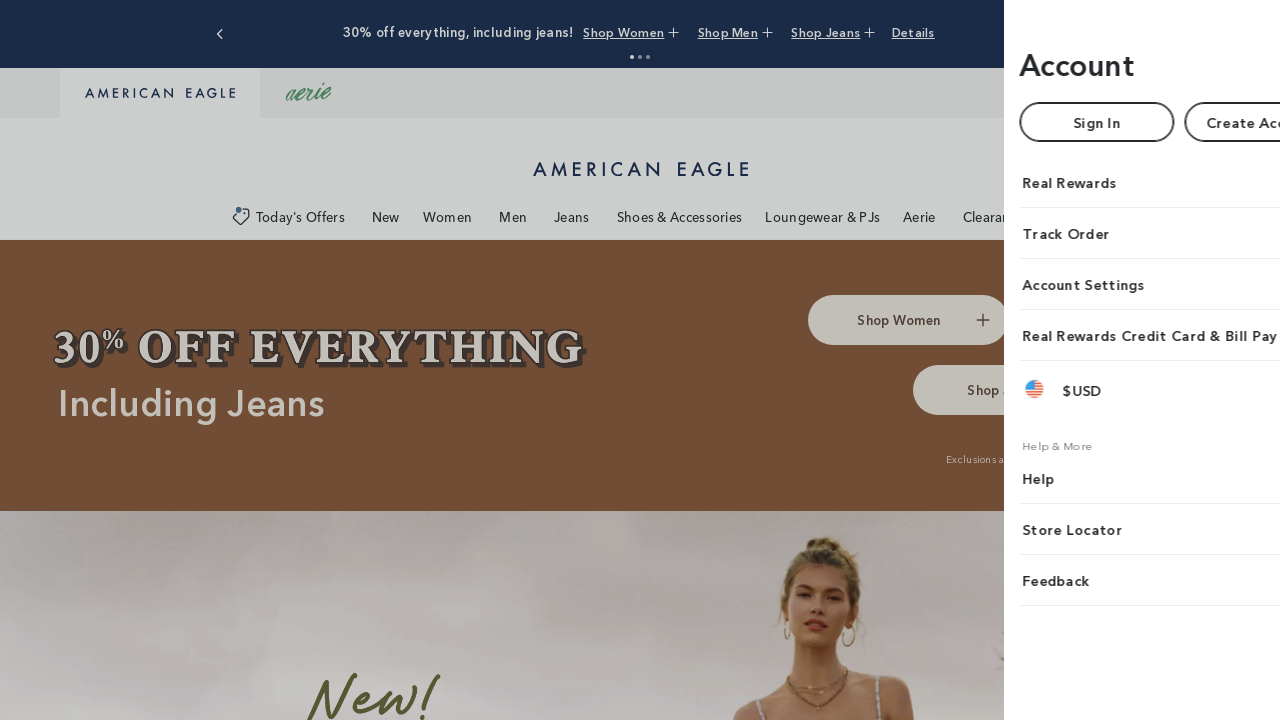

Account modal/sidetray appeared
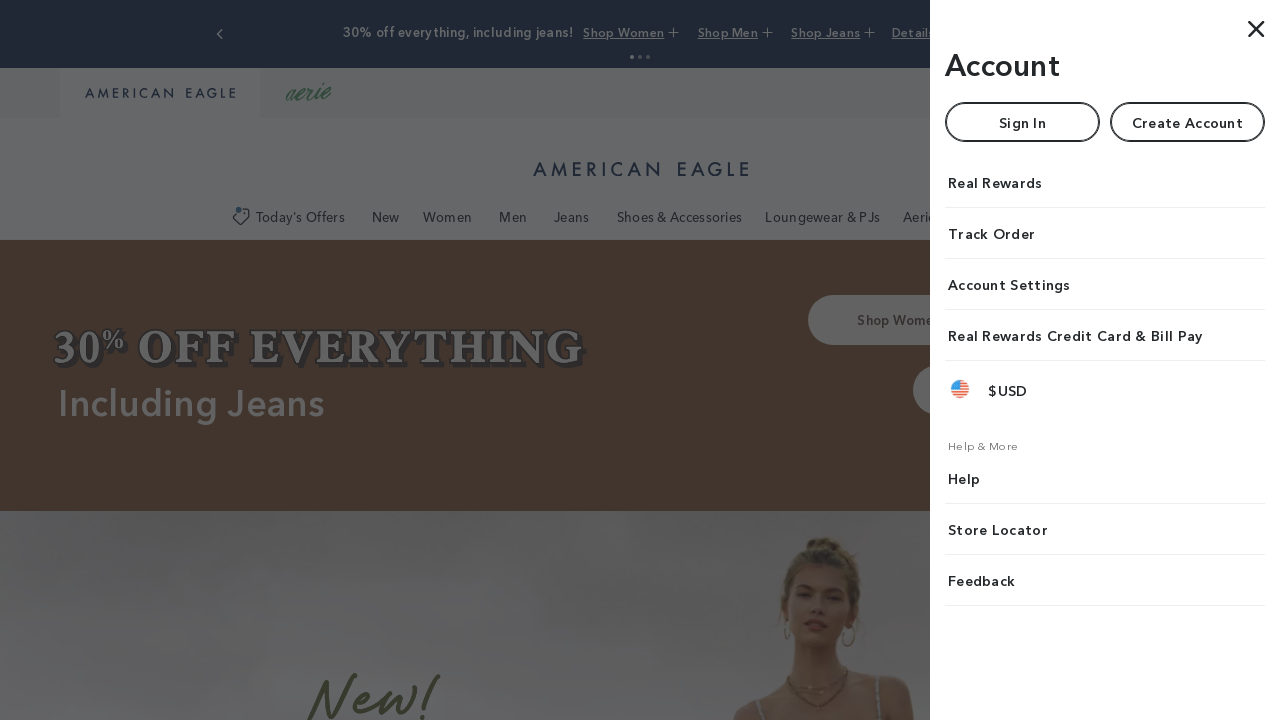

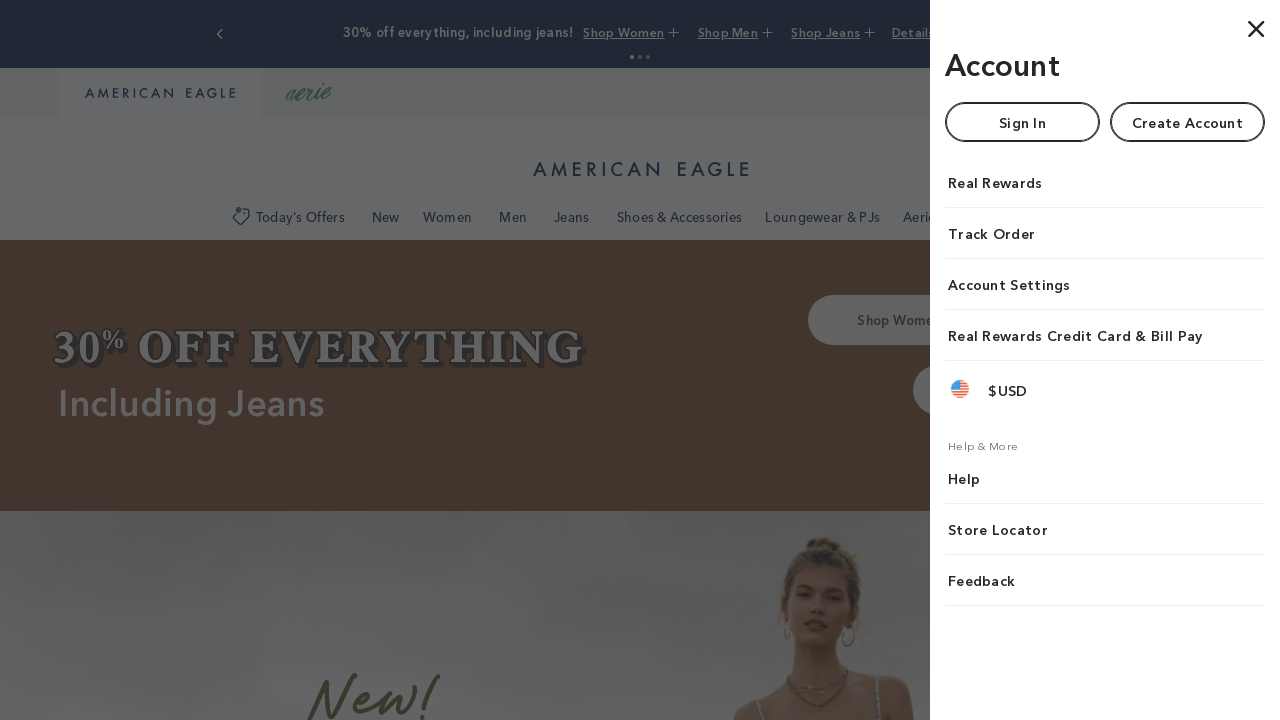